Tests window handle switching by clicking Help and Privacy links on Google's signup page, then iterating through opened windows to find the one with title "Google Account Help"

Starting URL: https://accounts.google.com/signup/v2/webcreateaccount?flowName=GlifWebSignIn&flowEntry=SignUp

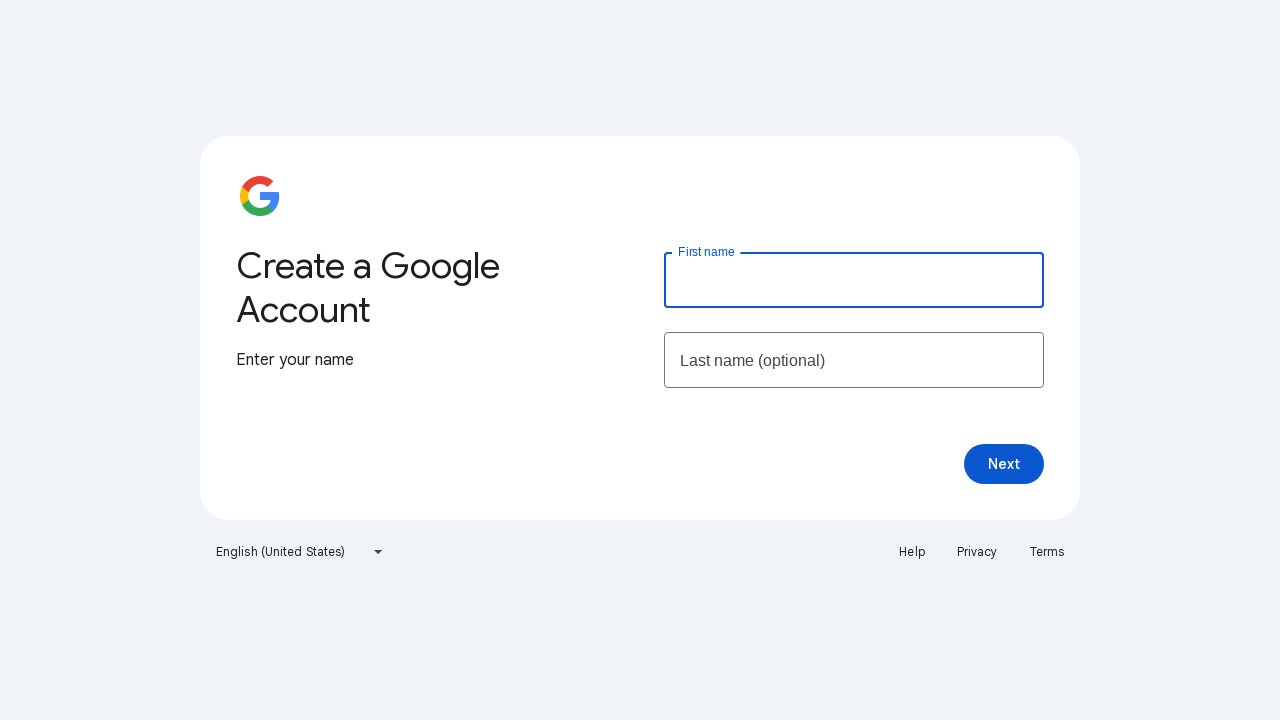

Clicked Help link, opening new window at (912, 552) on xpath=//a[text()='Help']
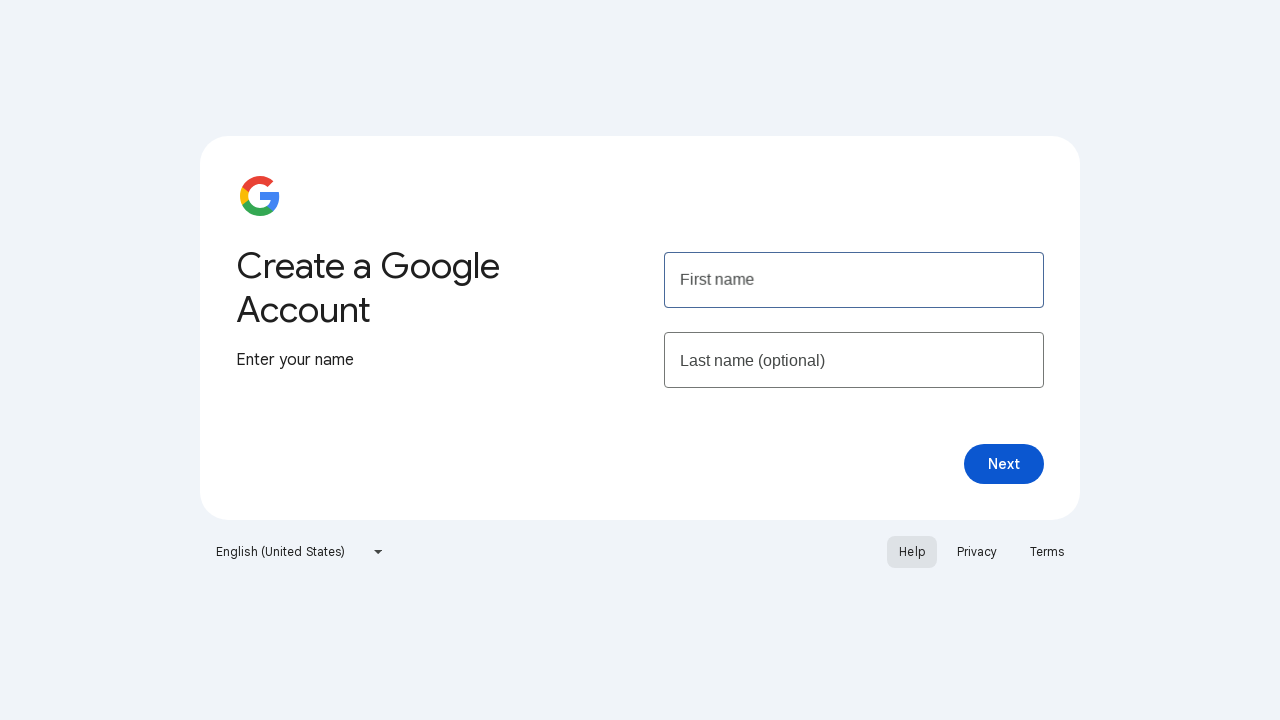

Clicked Privacy link, opening new window at (977, 552) on xpath=//a[text()='Privacy']
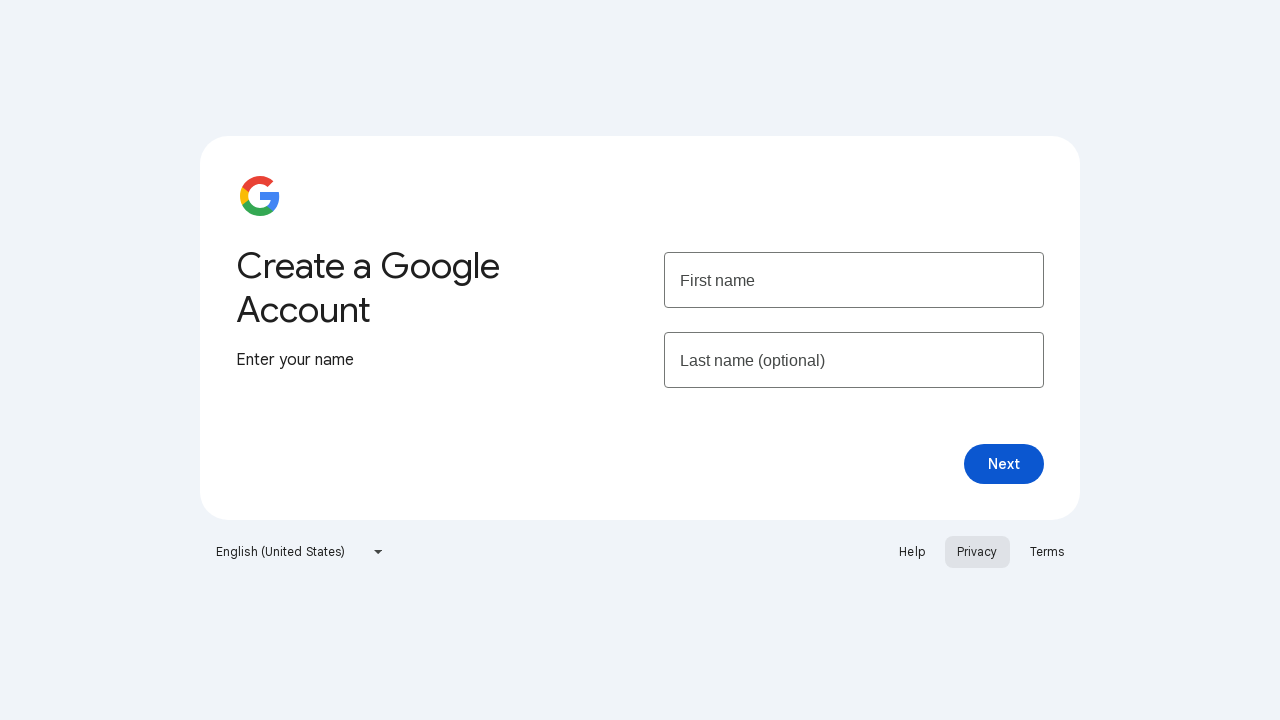

Retrieved all open pages/windows from context
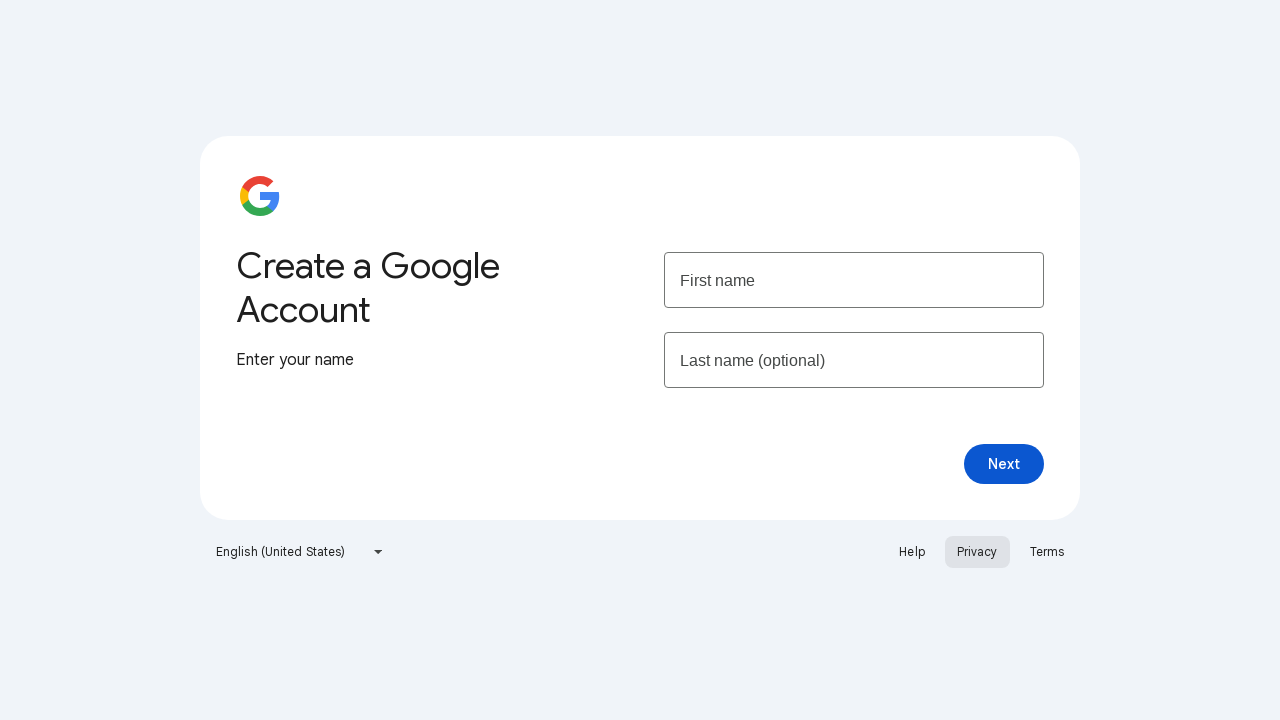

Waited for page to reach domcontentloaded state
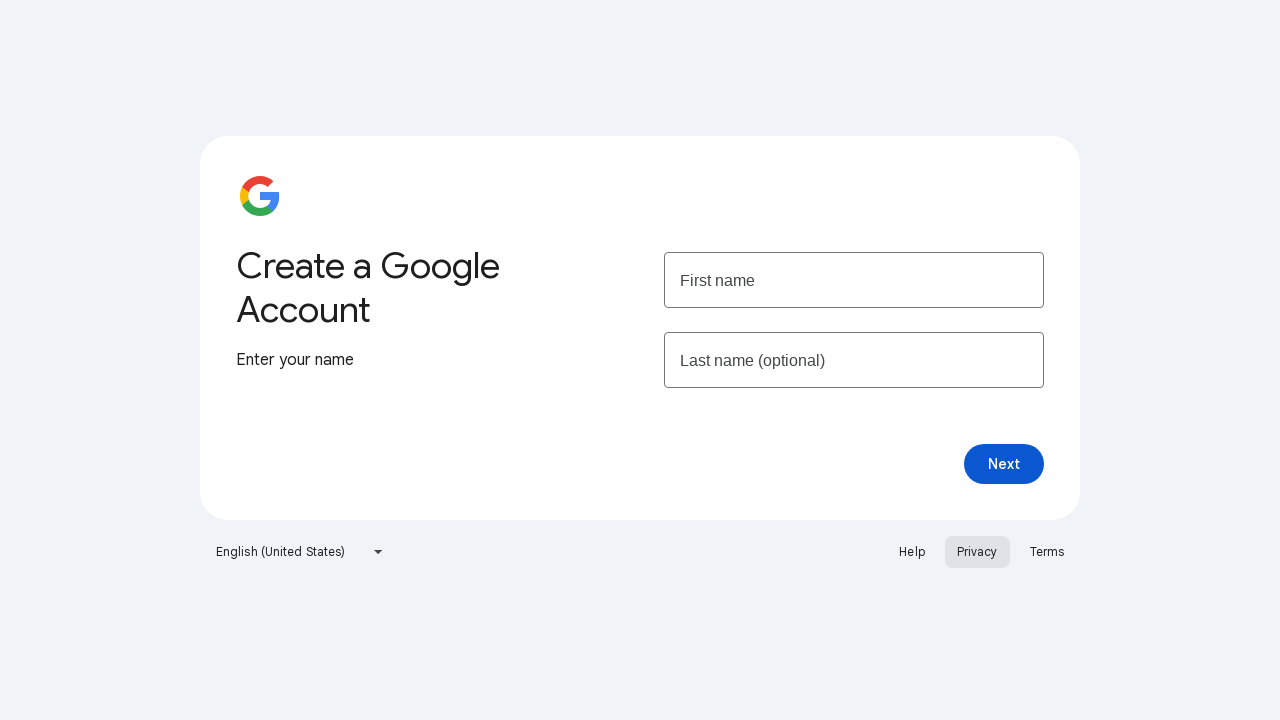

Retrieved page title: Create your Google Account
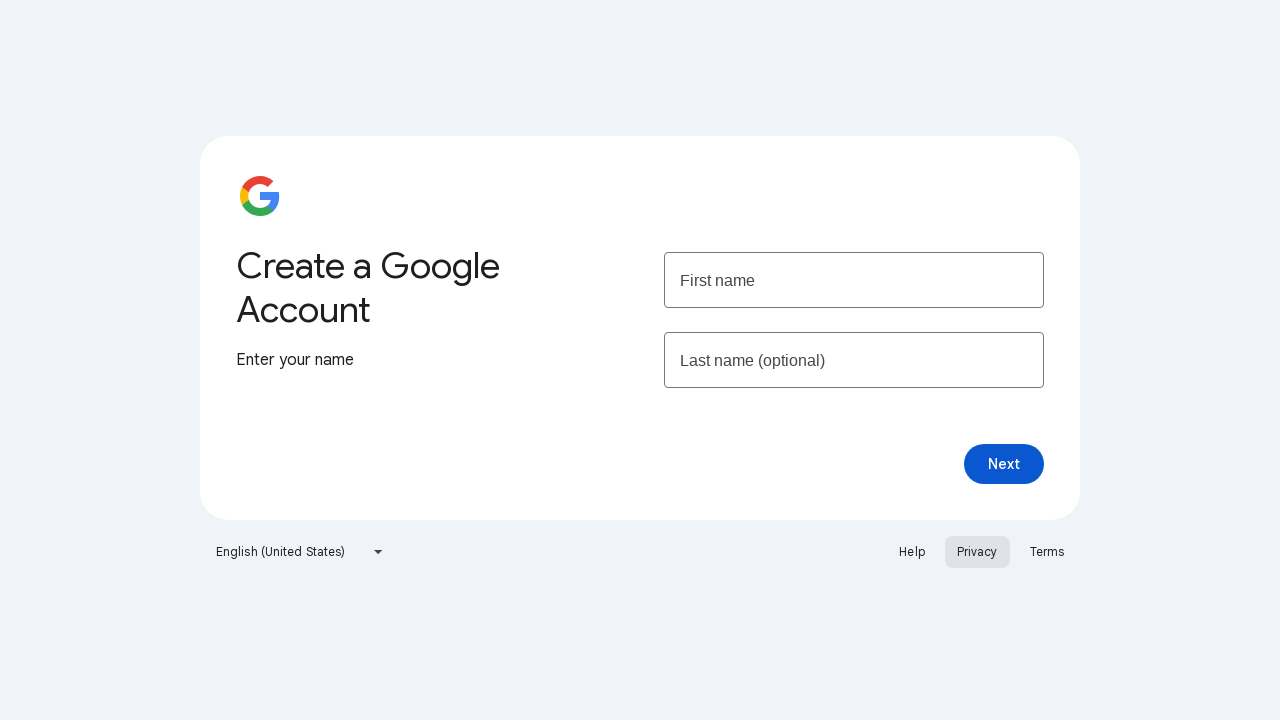

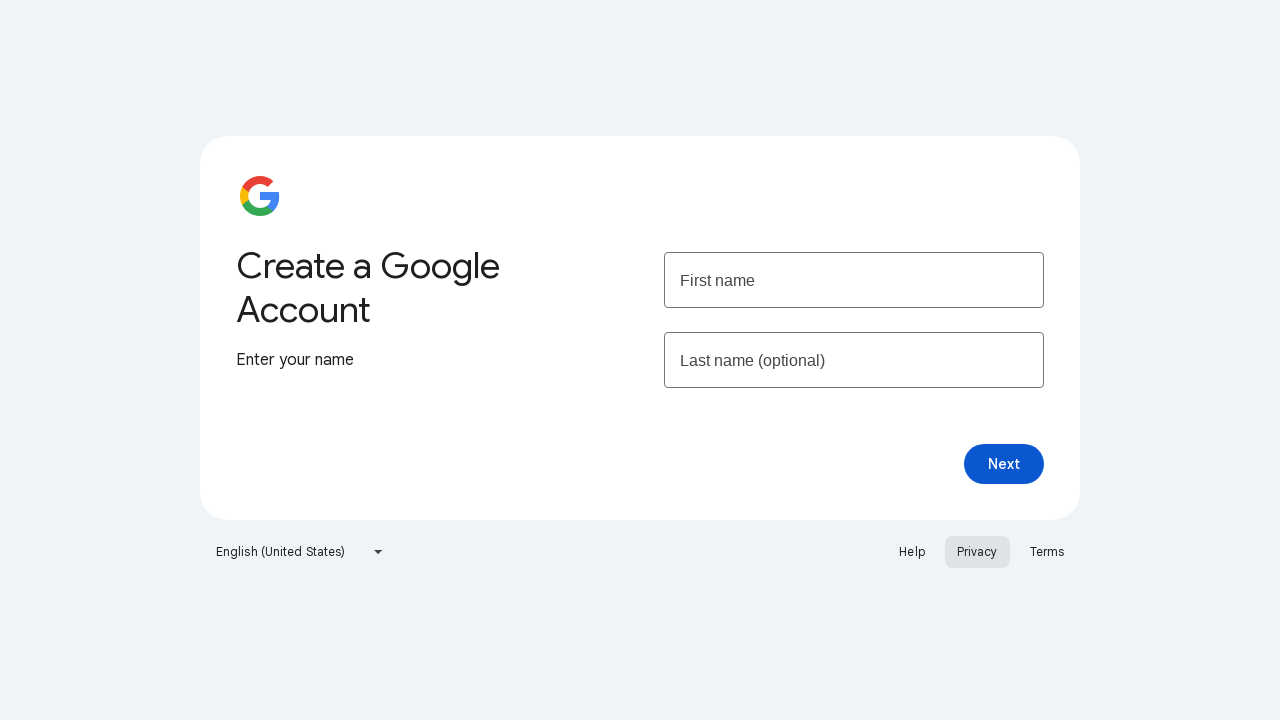